Tests form interaction by extracting a value from an element's attribute, performing a mathematical calculation, filling the answer field, selecting checkbox and radio options, and submitting the form.

Starting URL: http://suninjuly.github.io/get_attribute.html

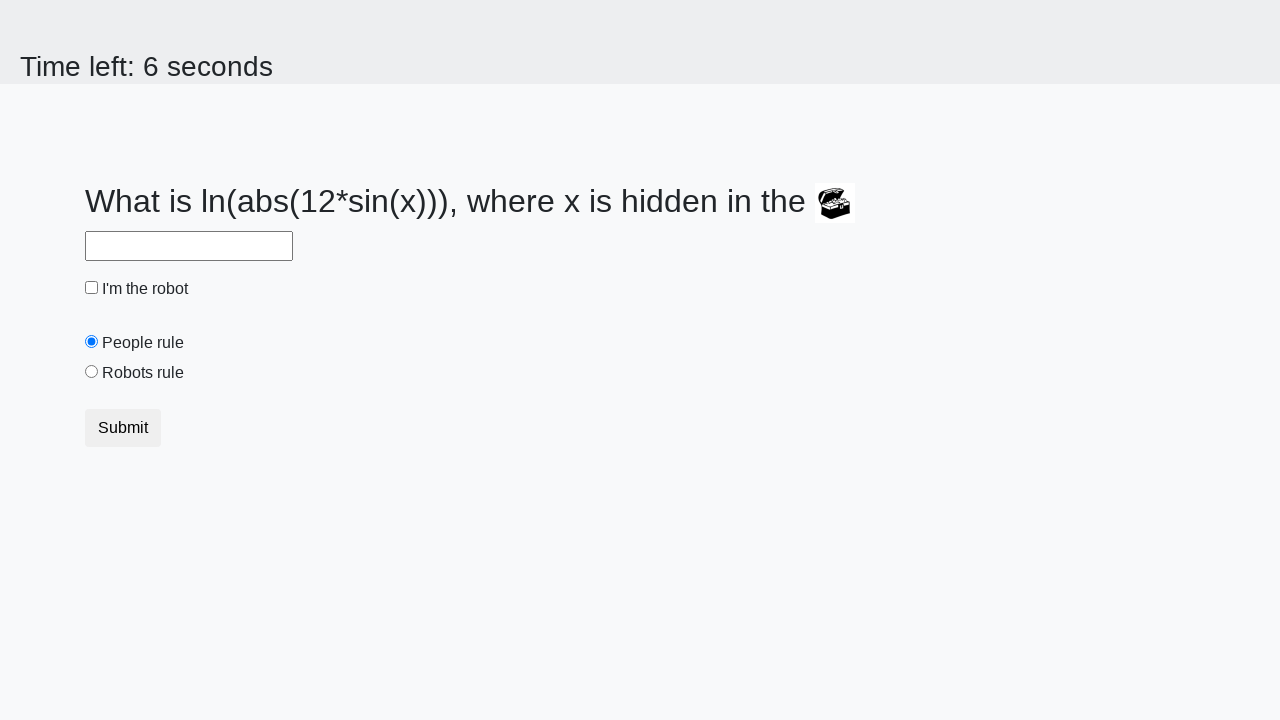

Extracted 'valuex' attribute from treasure element
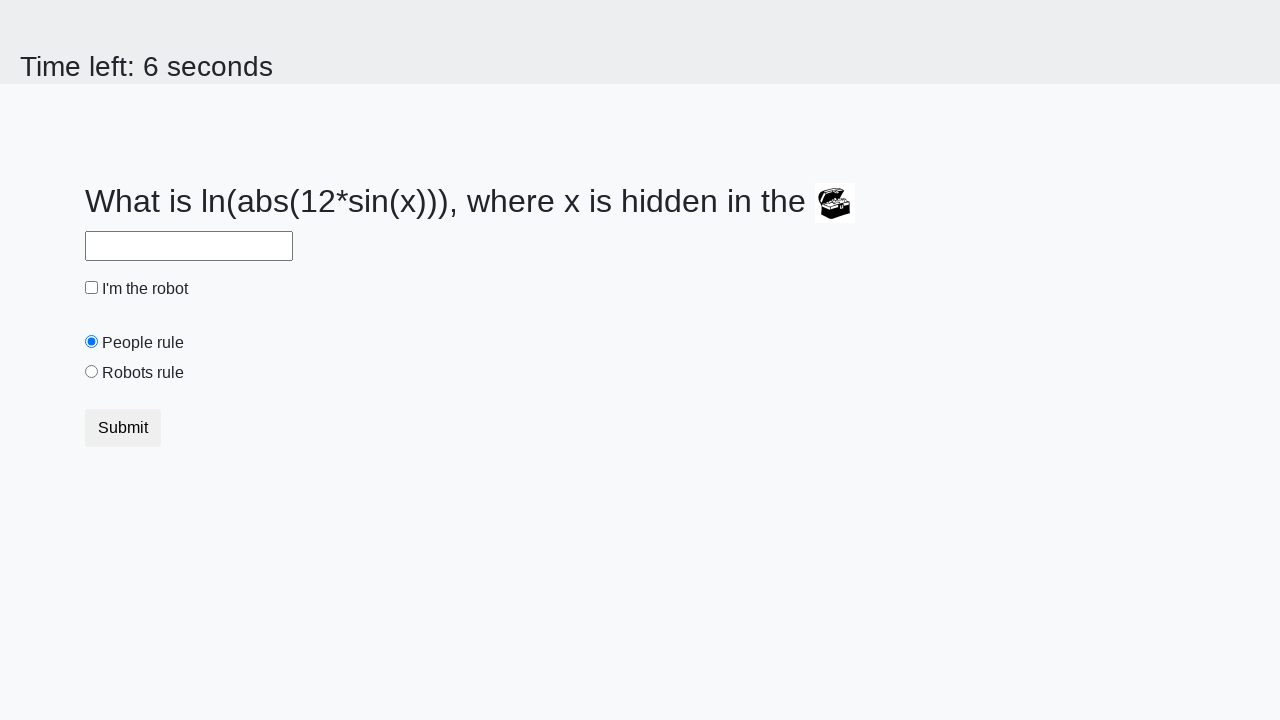

Calculated answer using logarithm and sine formula
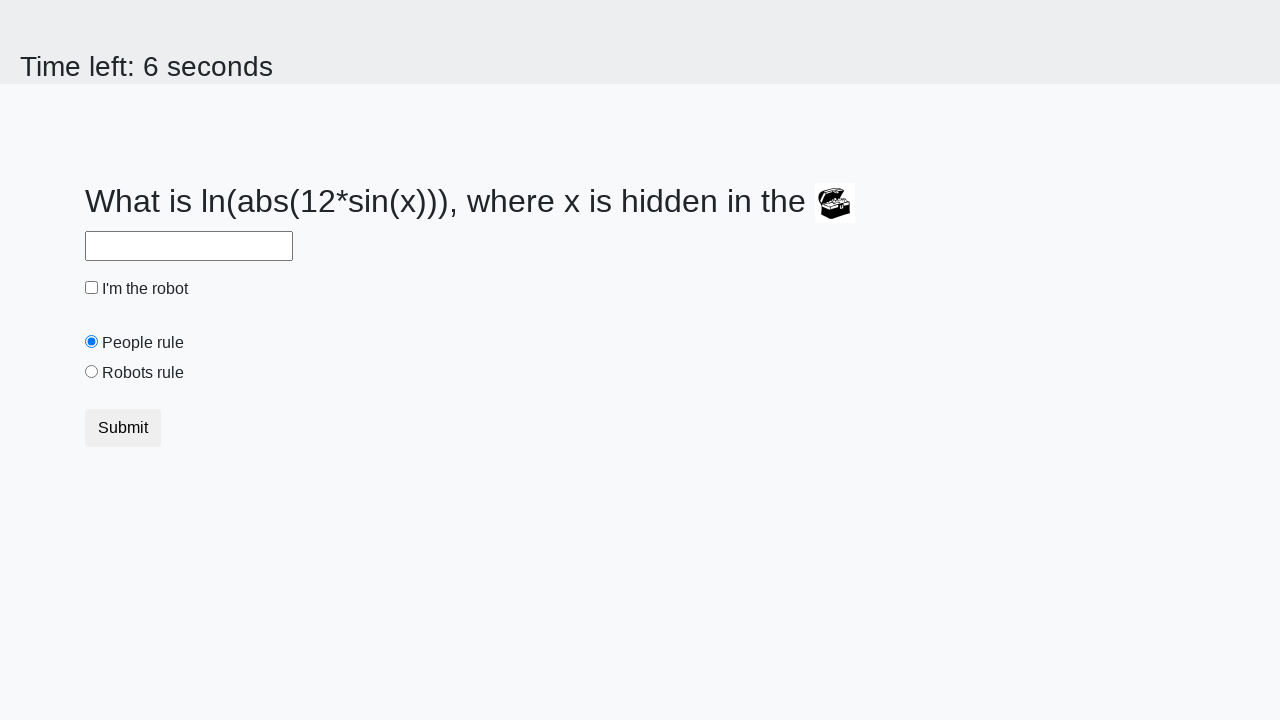

Filled answer field with calculated value on #answer
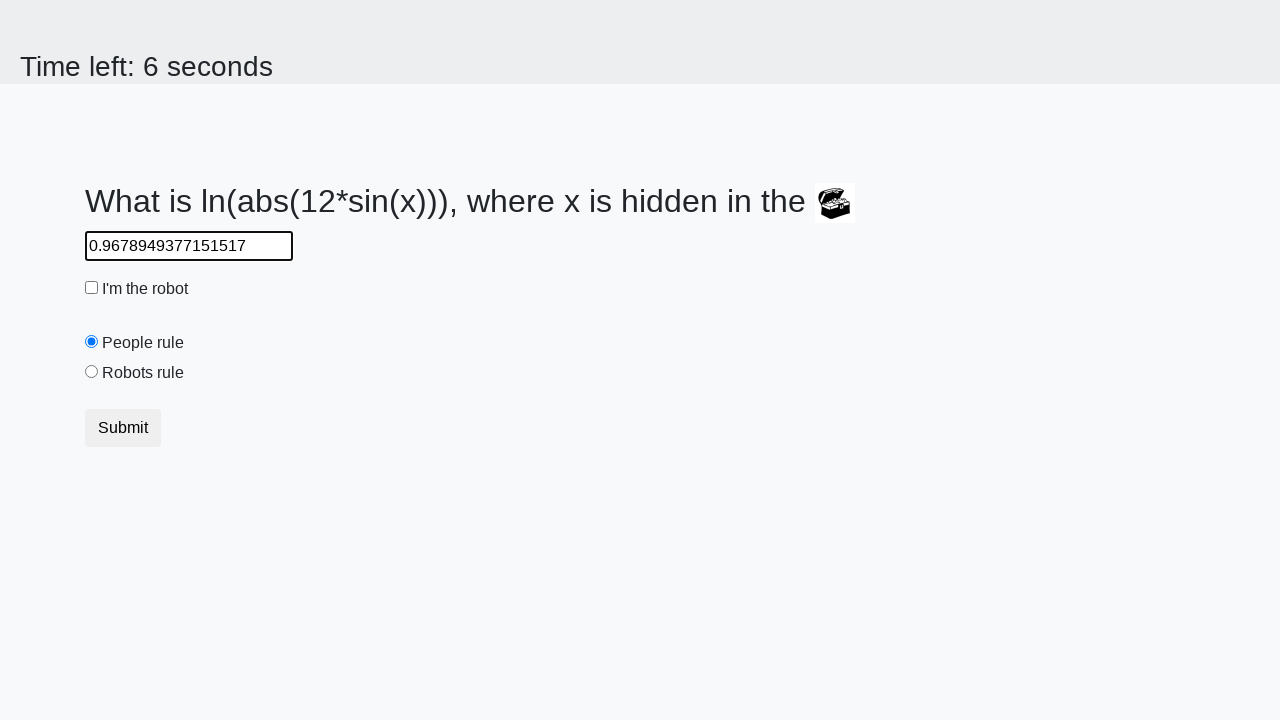

Clicked checkbox option at (92, 288) on input[type='checkbox']
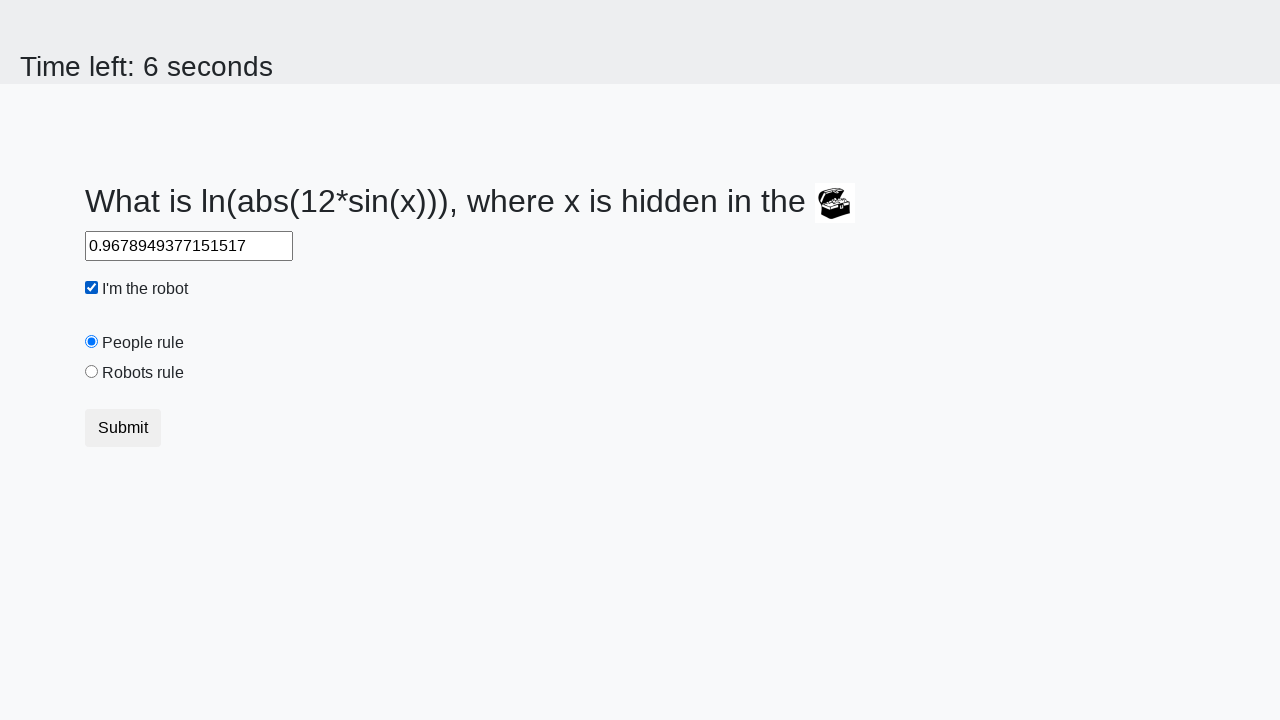

Selected 'robots' radio button option at (92, 372) on input[value='robots']
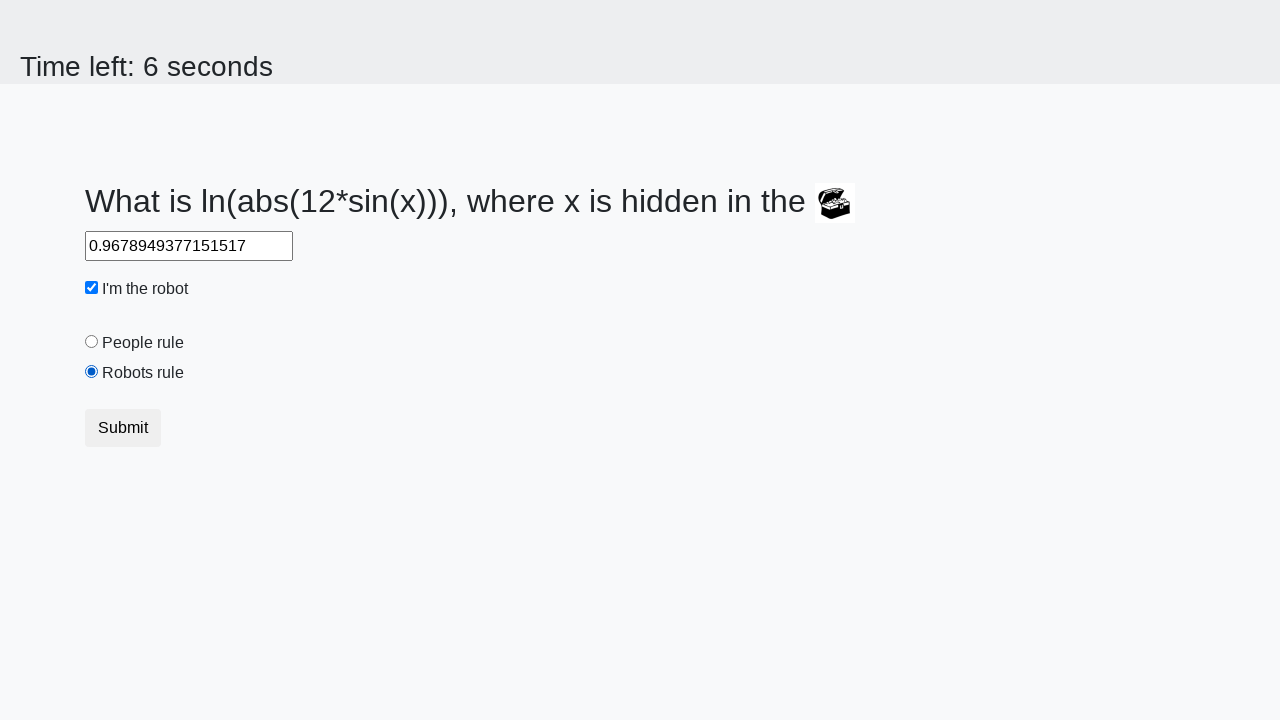

Submitted the form at (123, 428) on button[type='submit']
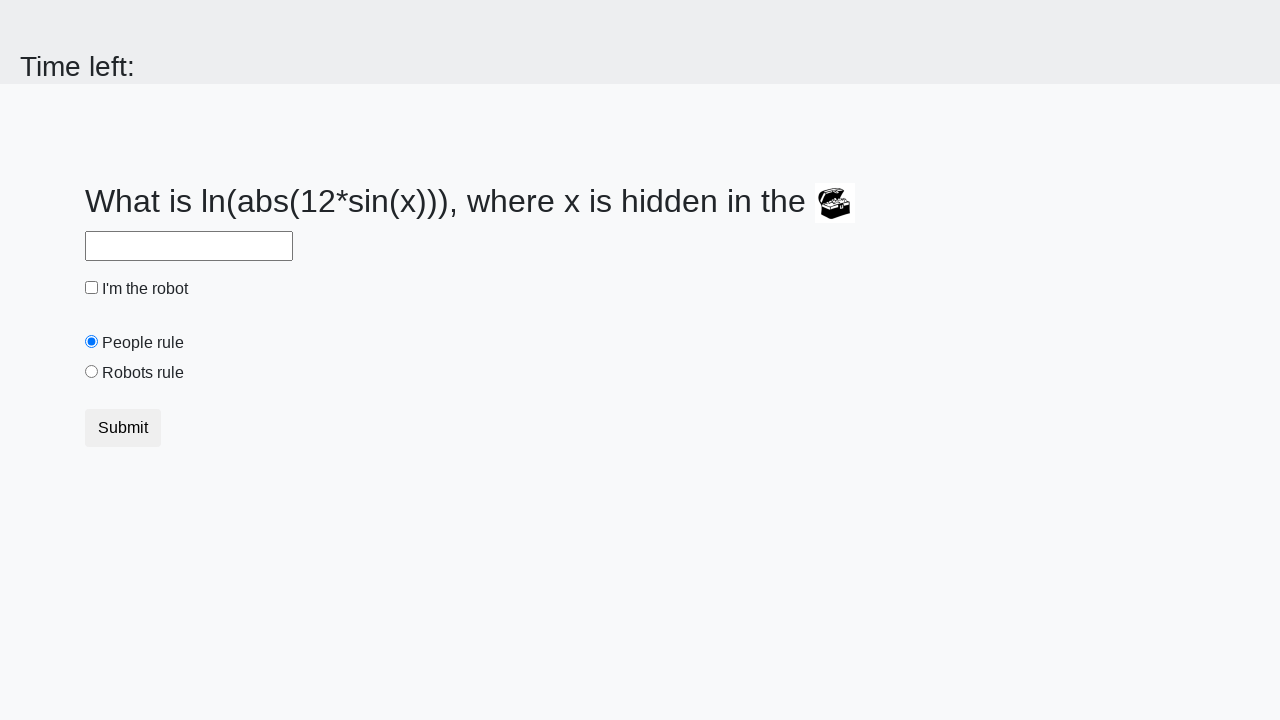

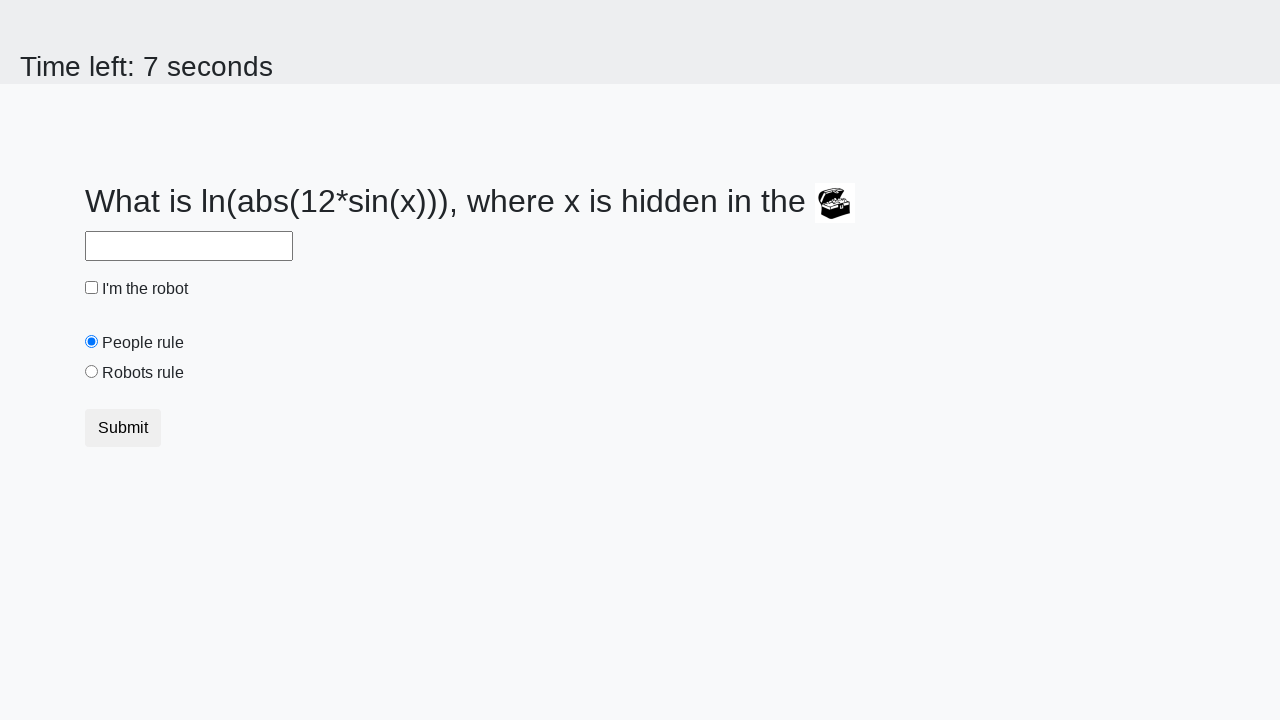